Tests the Browse Languages feature by clicking on the browse menu, verifying 26 letter categories exist, and checking that languages under a letter category start with the correct letter.

Starting URL: https://www.99-bottles-of-beer.net/

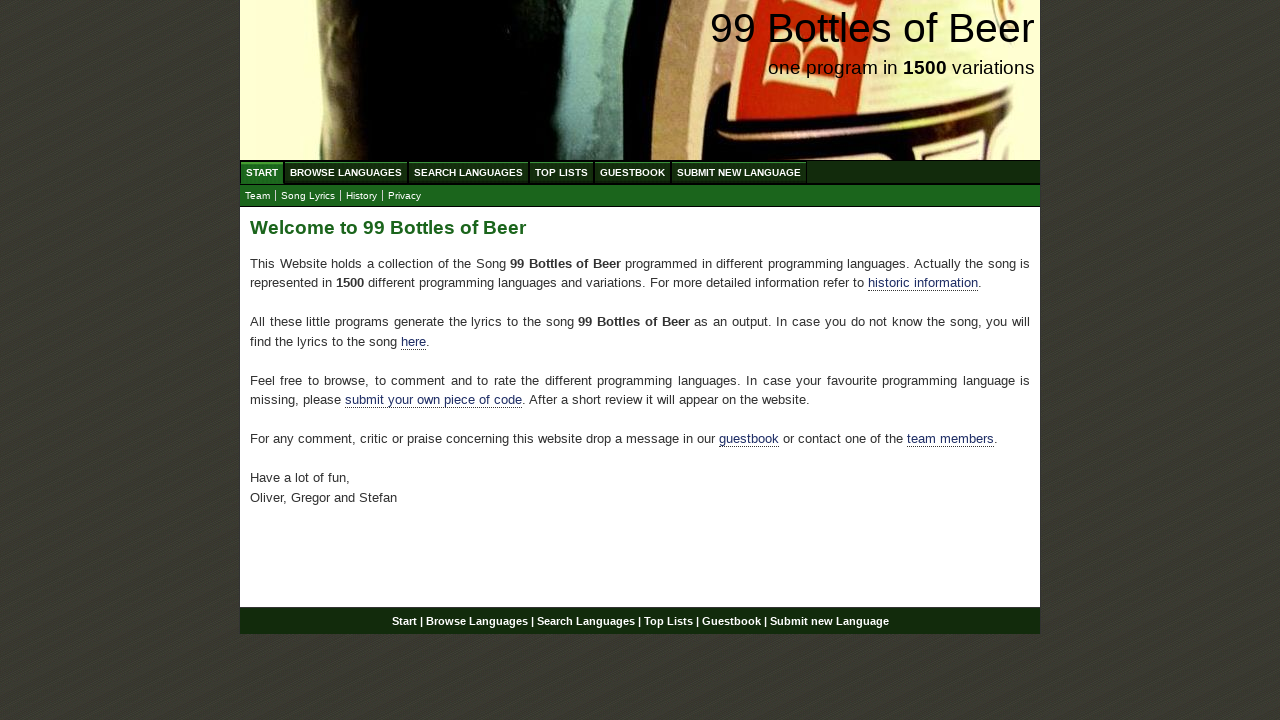

Clicked on 'Browse Languages' menu item at (346, 172) on xpath=//ul[@id='menu']/li[2]/a
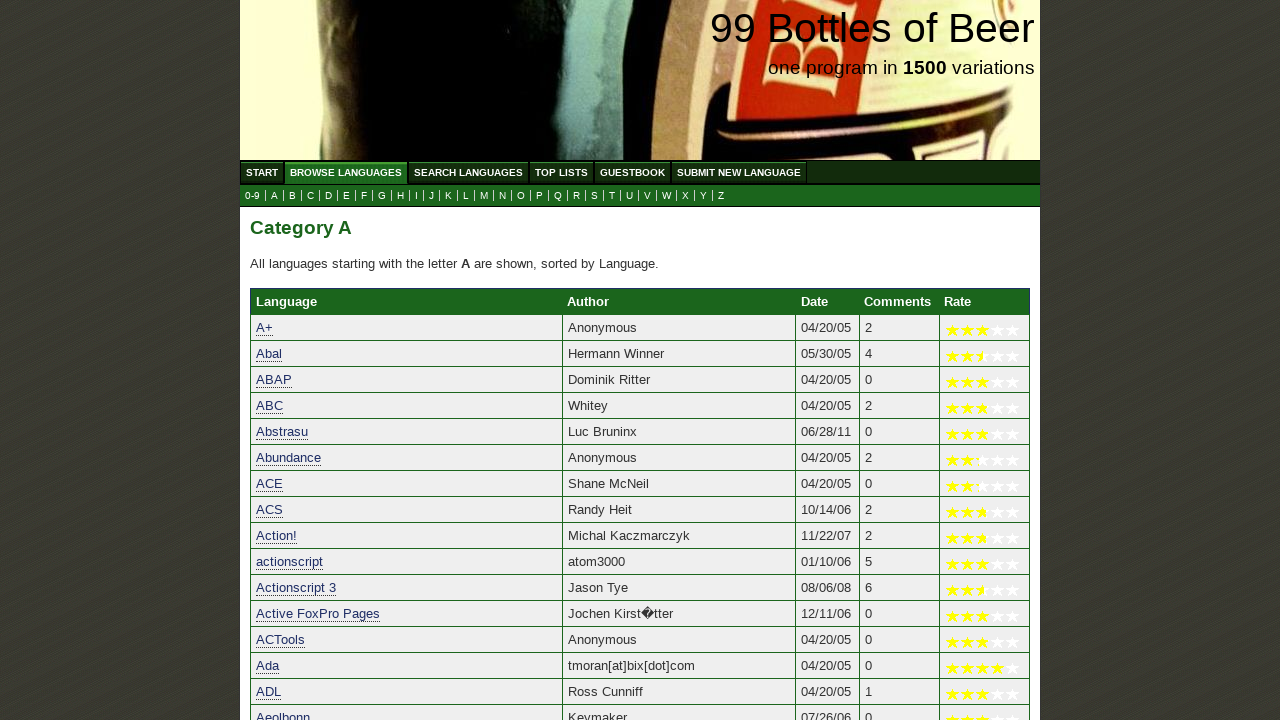

Submenu letters loaded
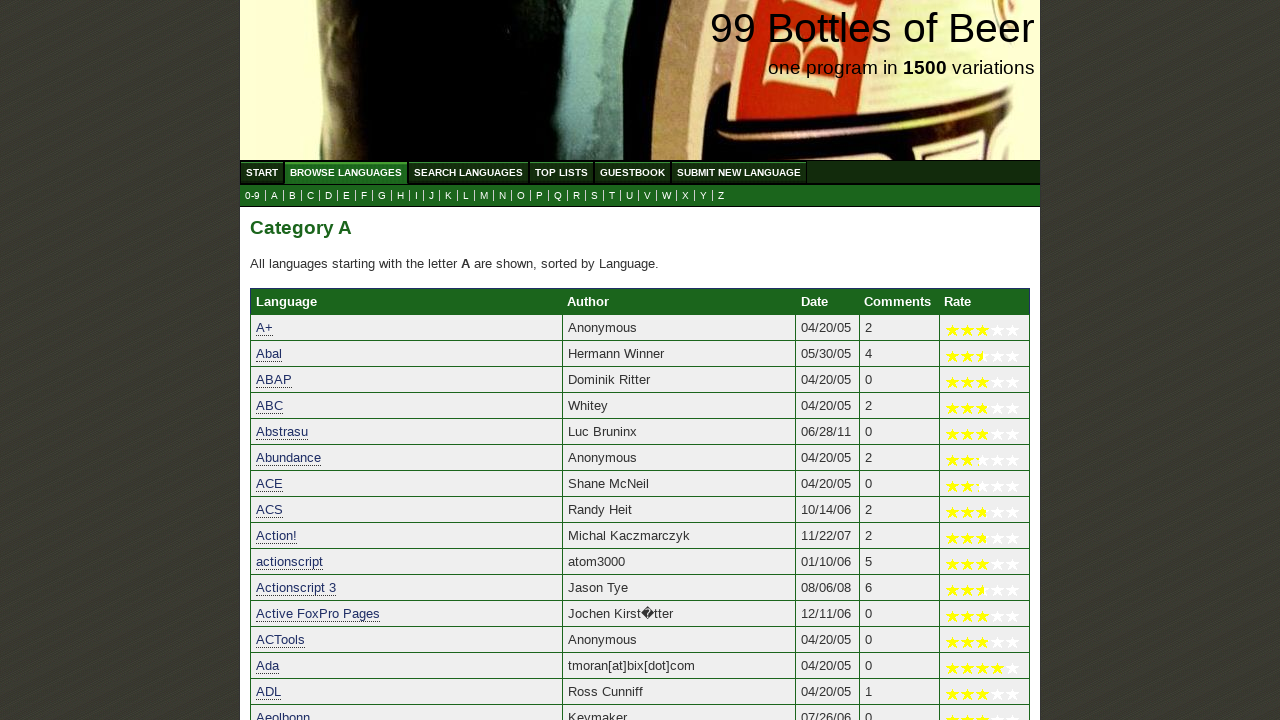

Clicked on letter category 'A' in submenu at (274, 196) on xpath=//ul[@id='submenu']/li[2]/a
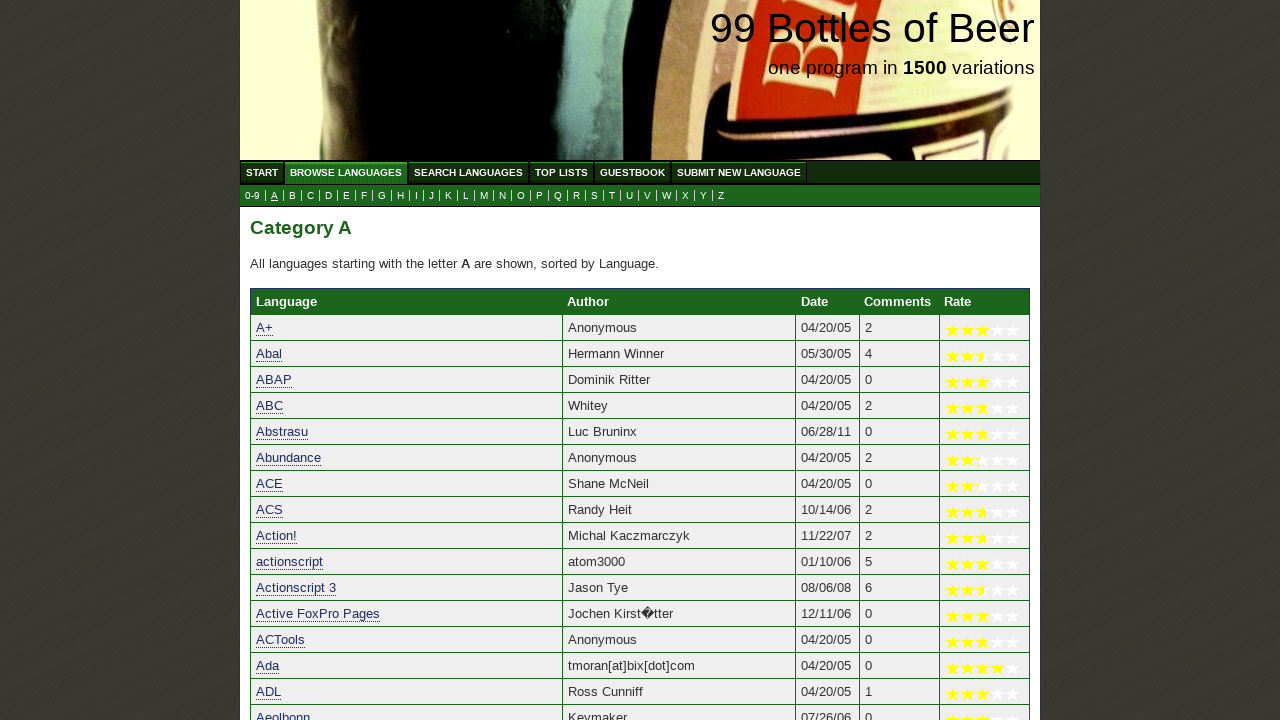

Language list for category 'A' loaded
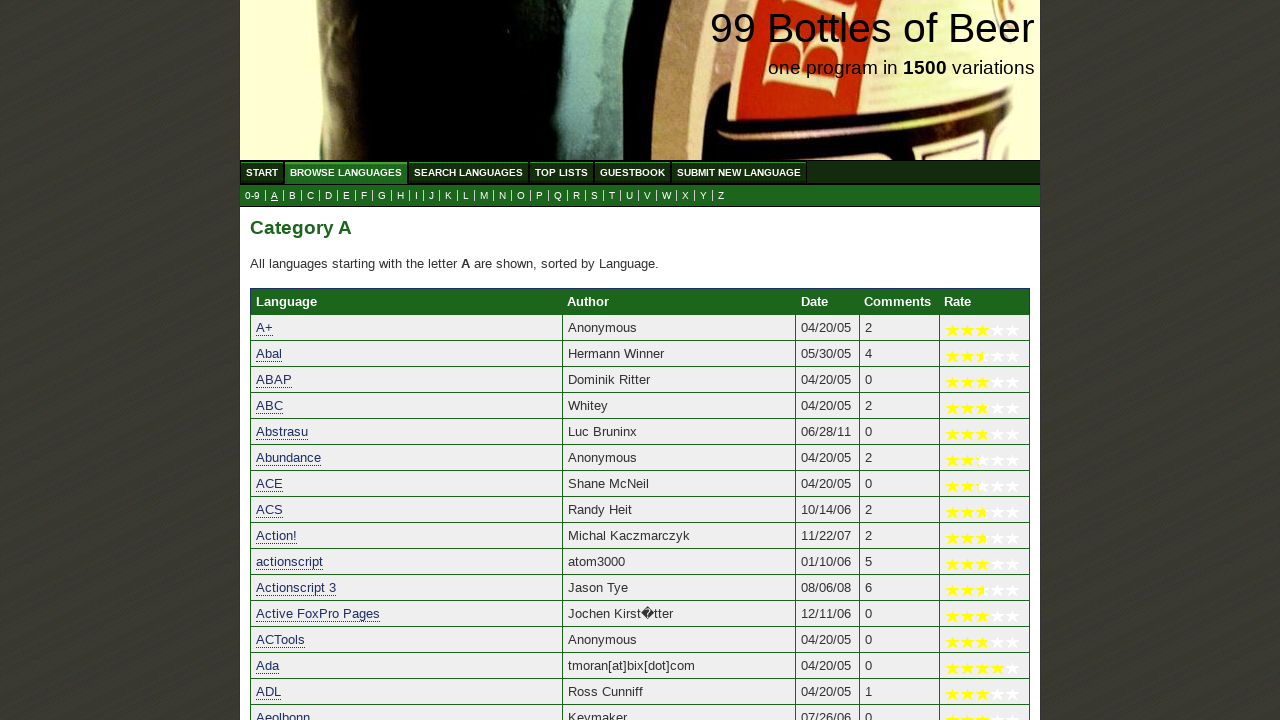

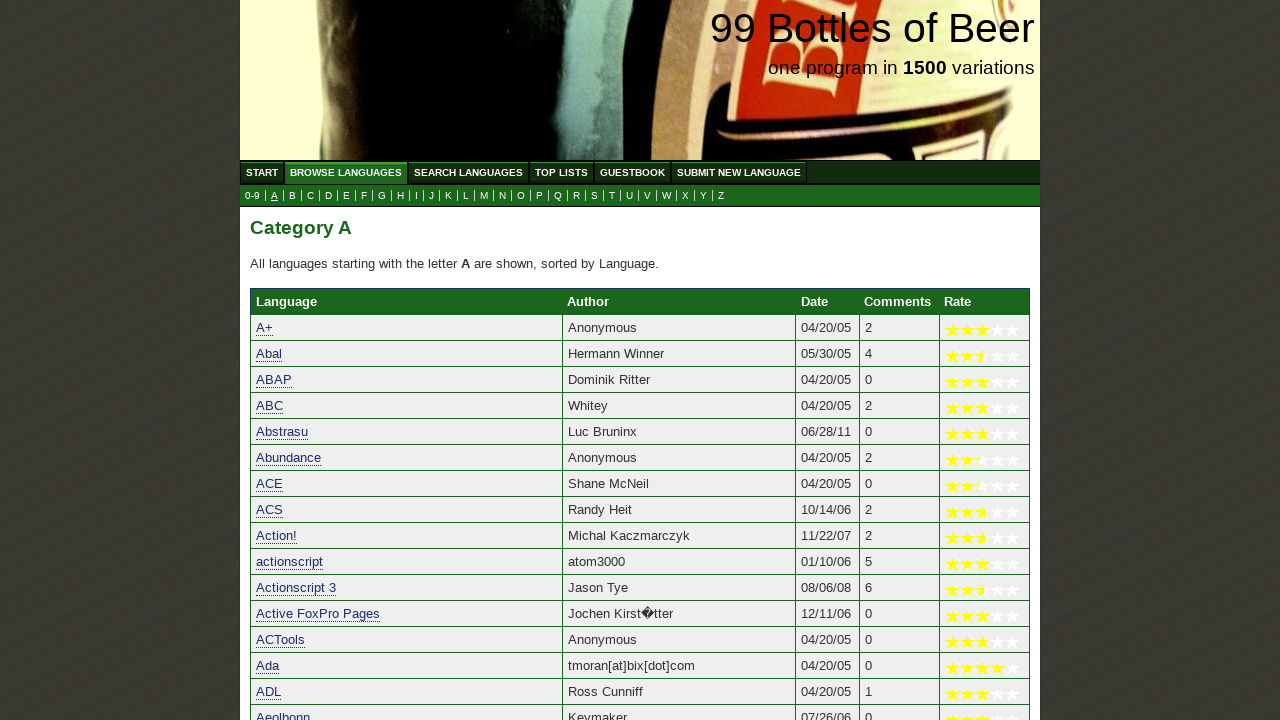